Tests pressing the Q key in the input field and verifying the output shows "You entered: Q"

Starting URL: https://the-internet.herokuapp.com/

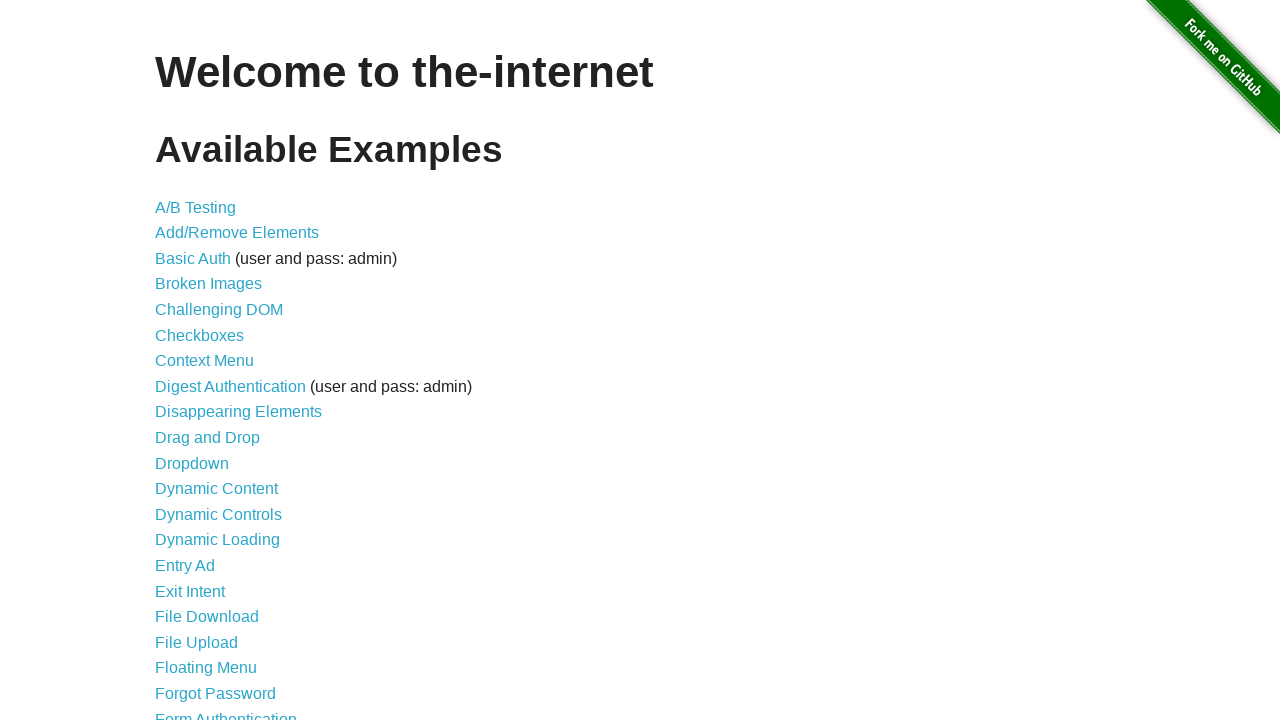

Clicked 'Key Presses' link to navigate to test page at (200, 360) on internal:role=link[name="Key Presses"i]
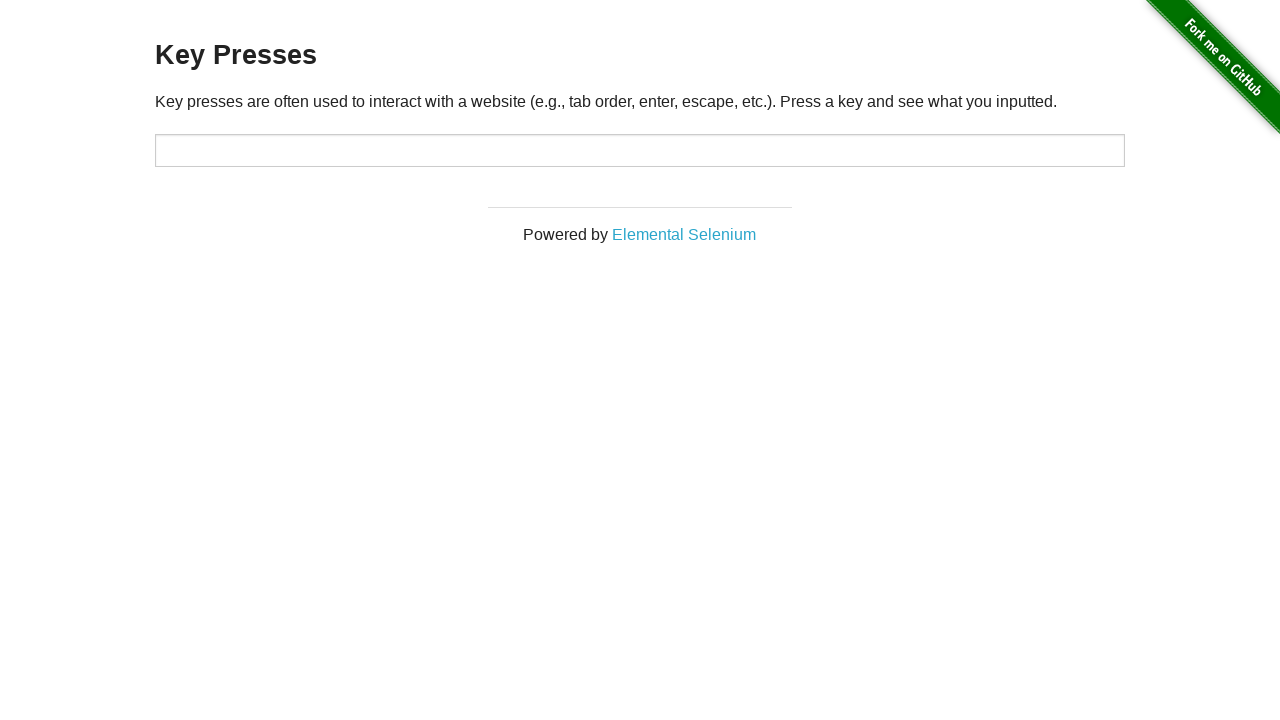

Pressed Q key in the target input field on #target
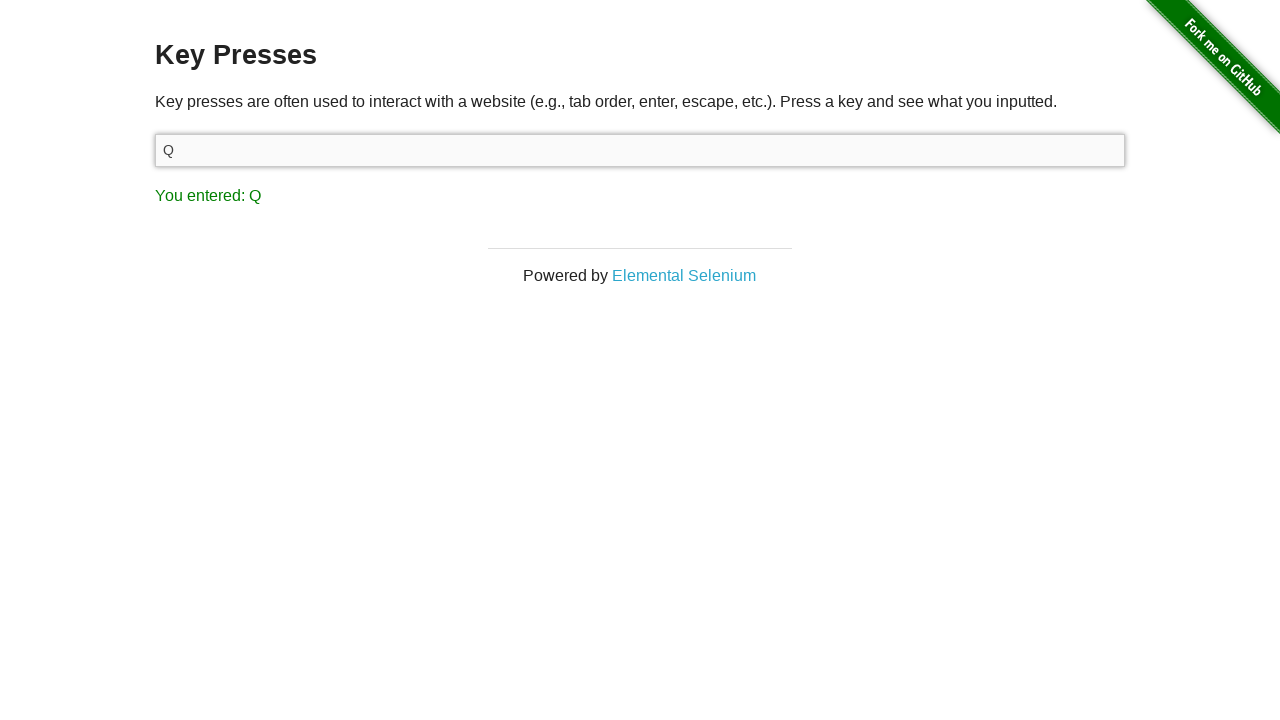

Verified result text shows 'You entered: Q'
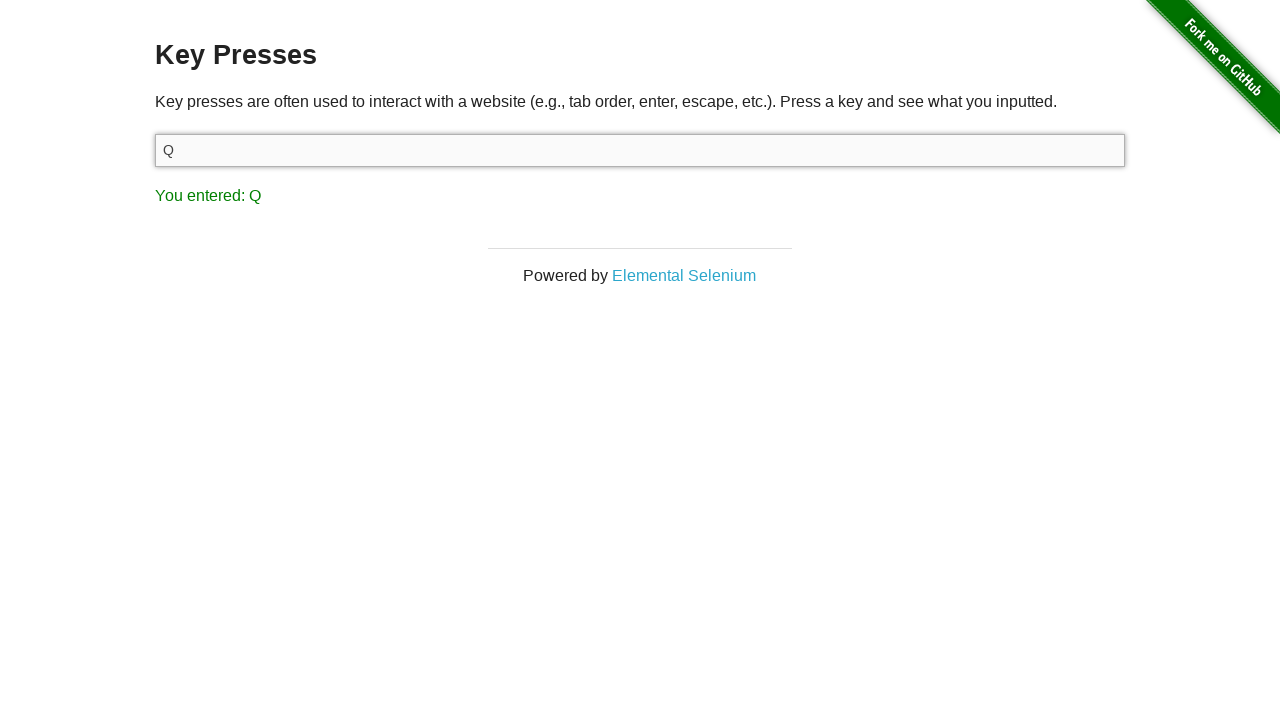

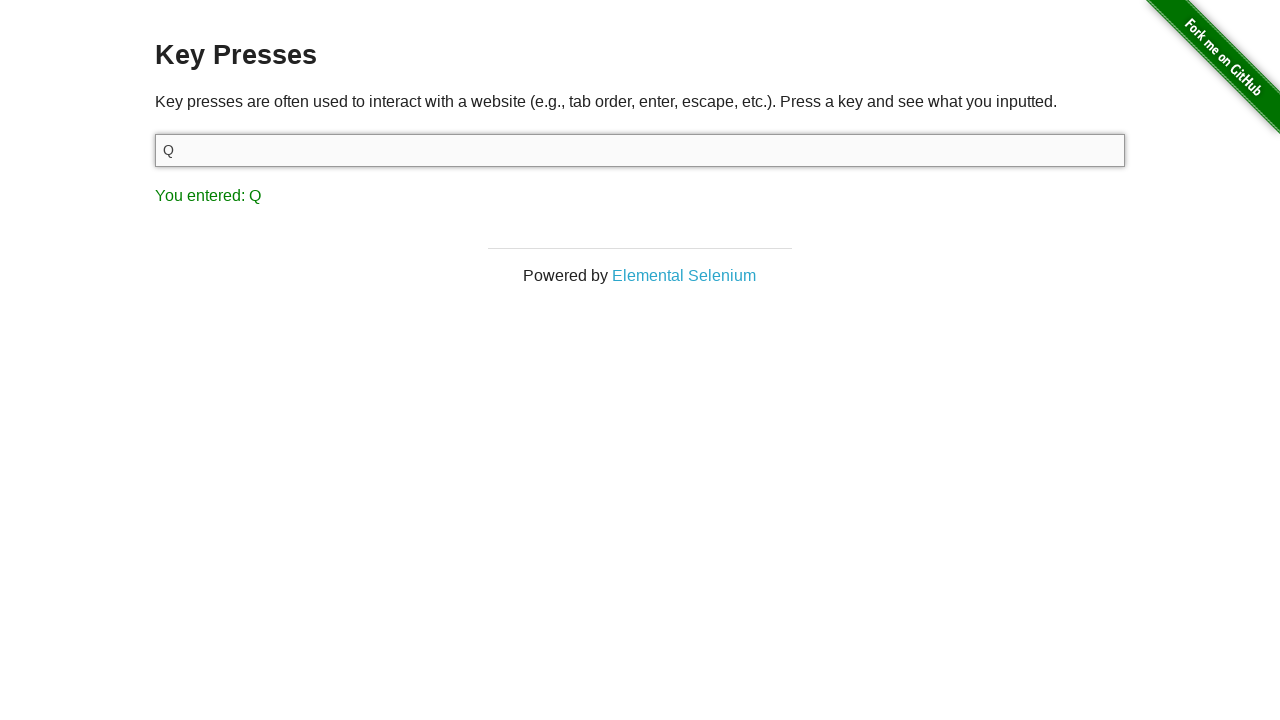